Navigates to JD.com homepage and verifies the page loads successfully

Starting URL: http://www.jd.com/

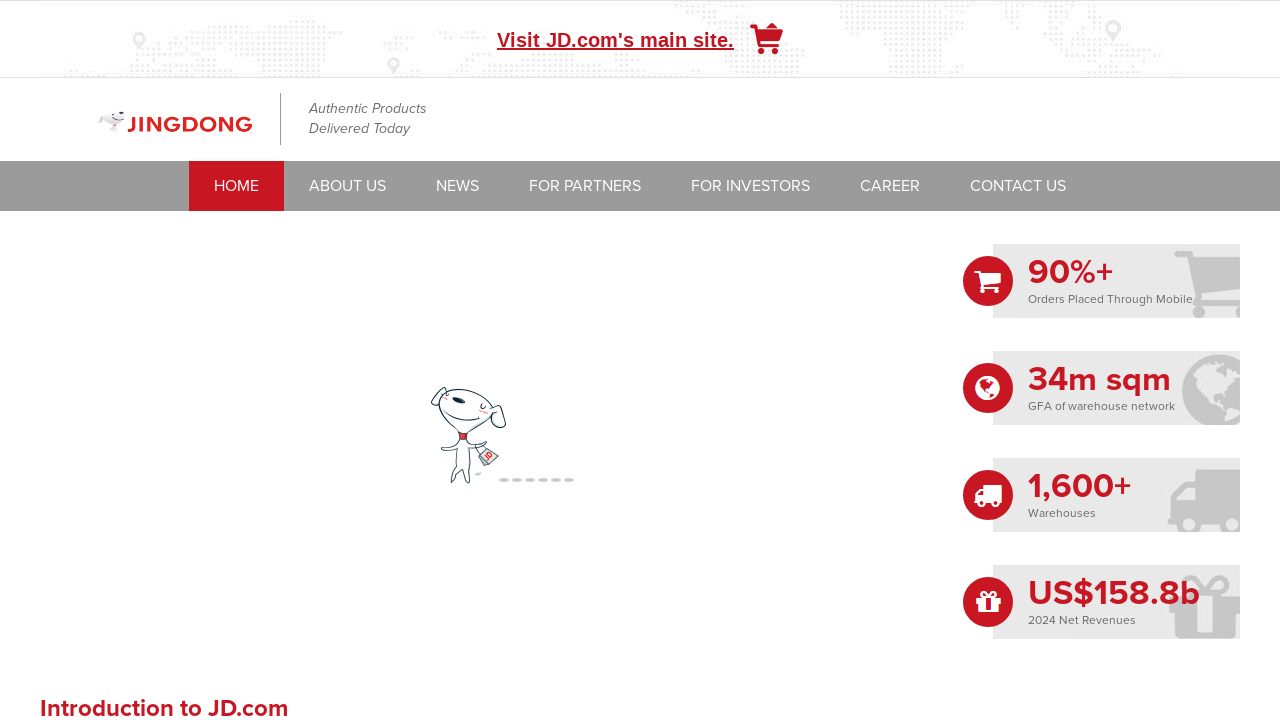

Waited for page DOM content to be loaded
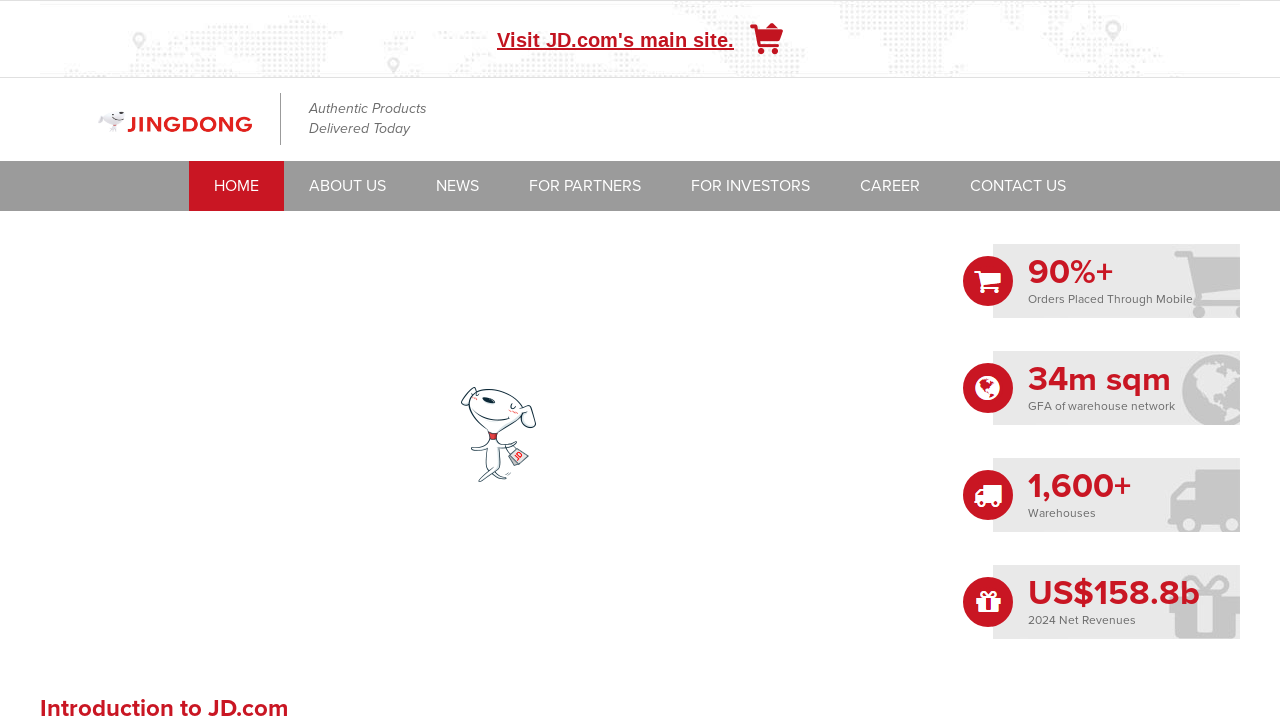

Verified JD.com logo element is present on homepage
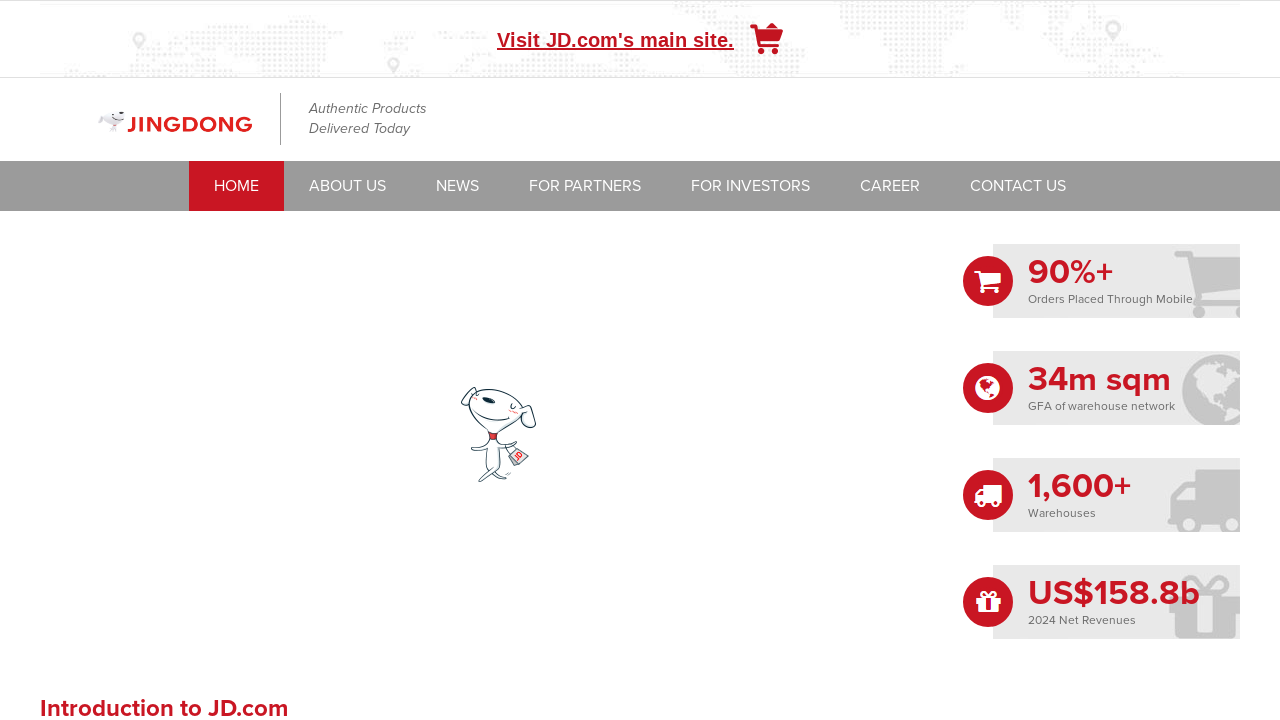

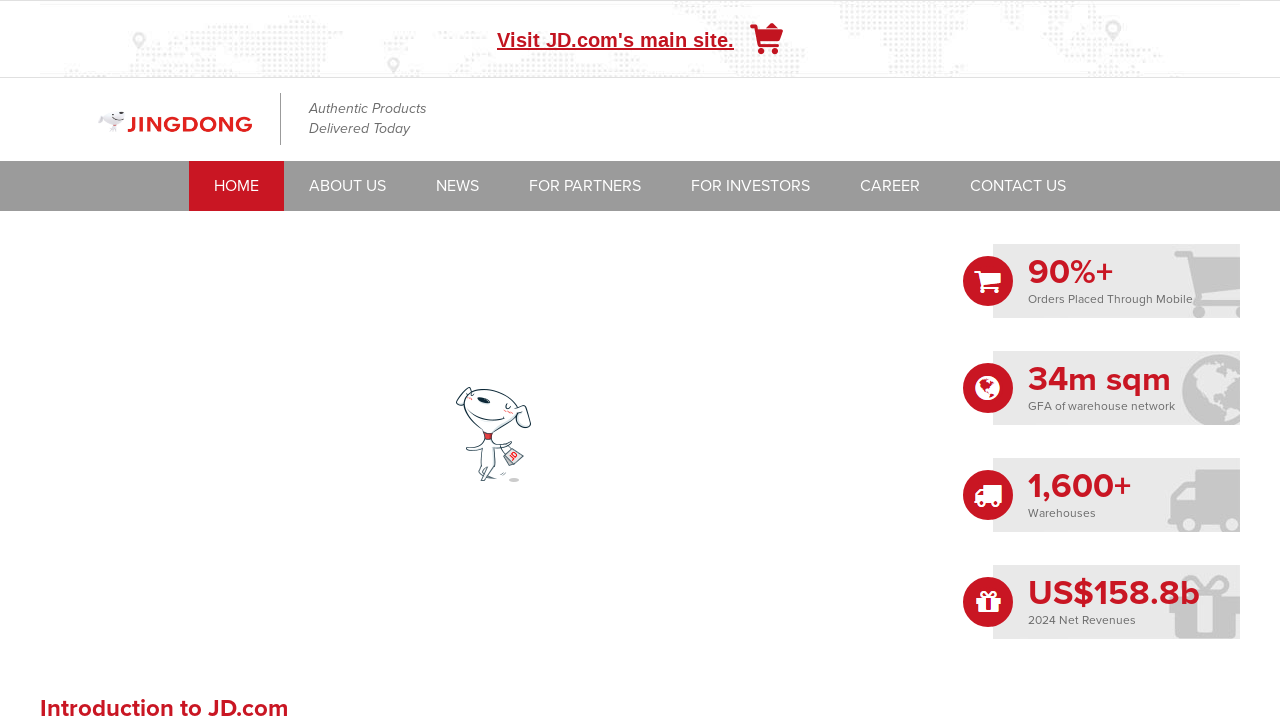